Tests Python.org search functionality by entering a search query and verifying results are returned

Starting URL: http://www.python.org

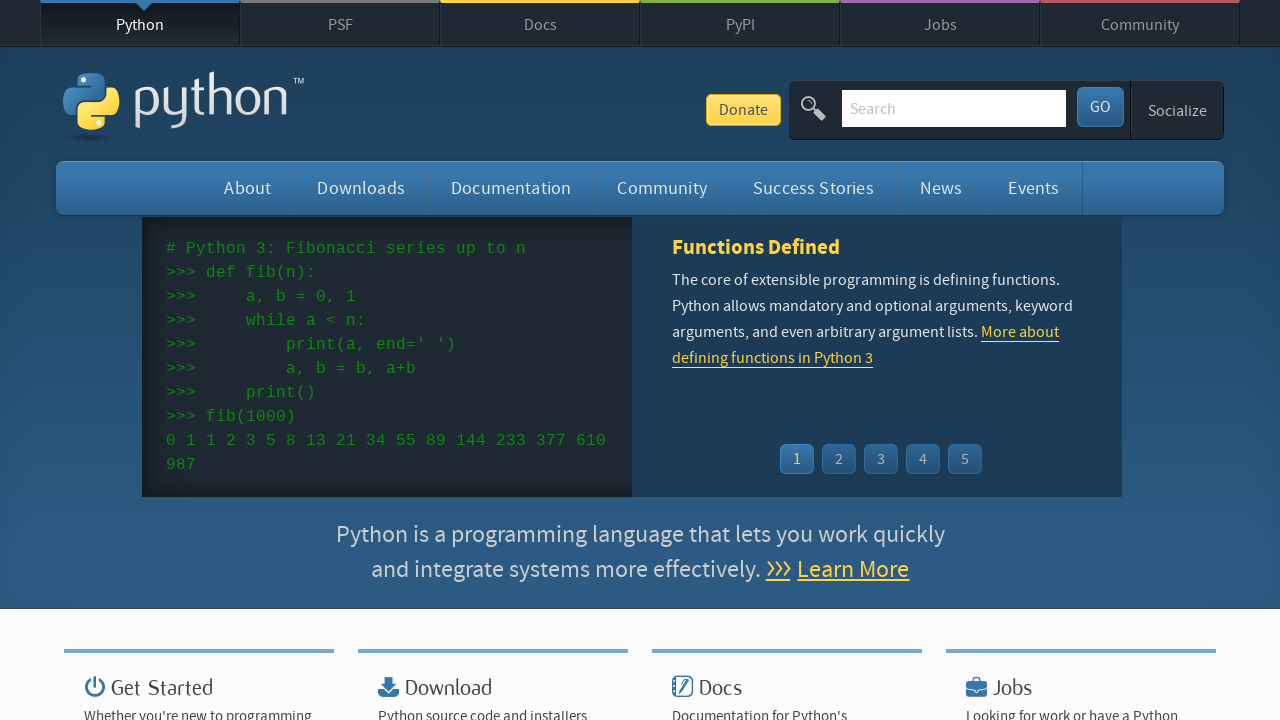

Located and cleared search input field on input[name='q']
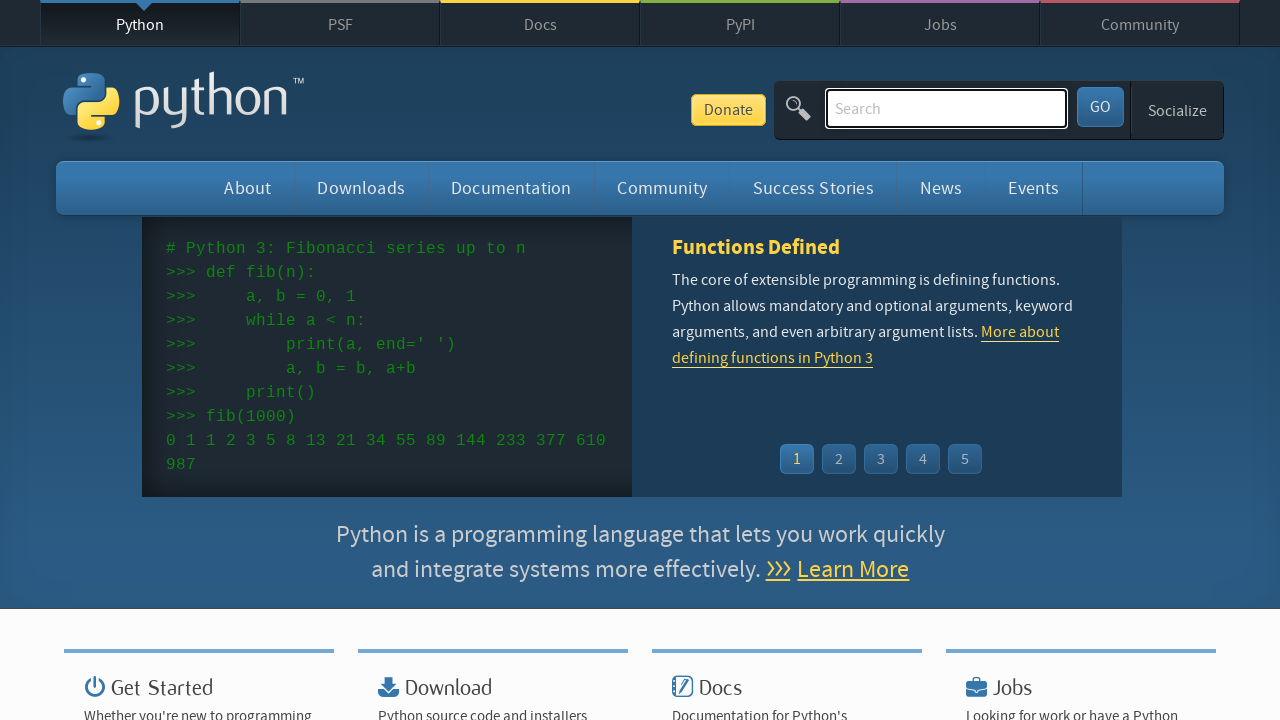

Filled search input with 'datetime' on input[name='q']
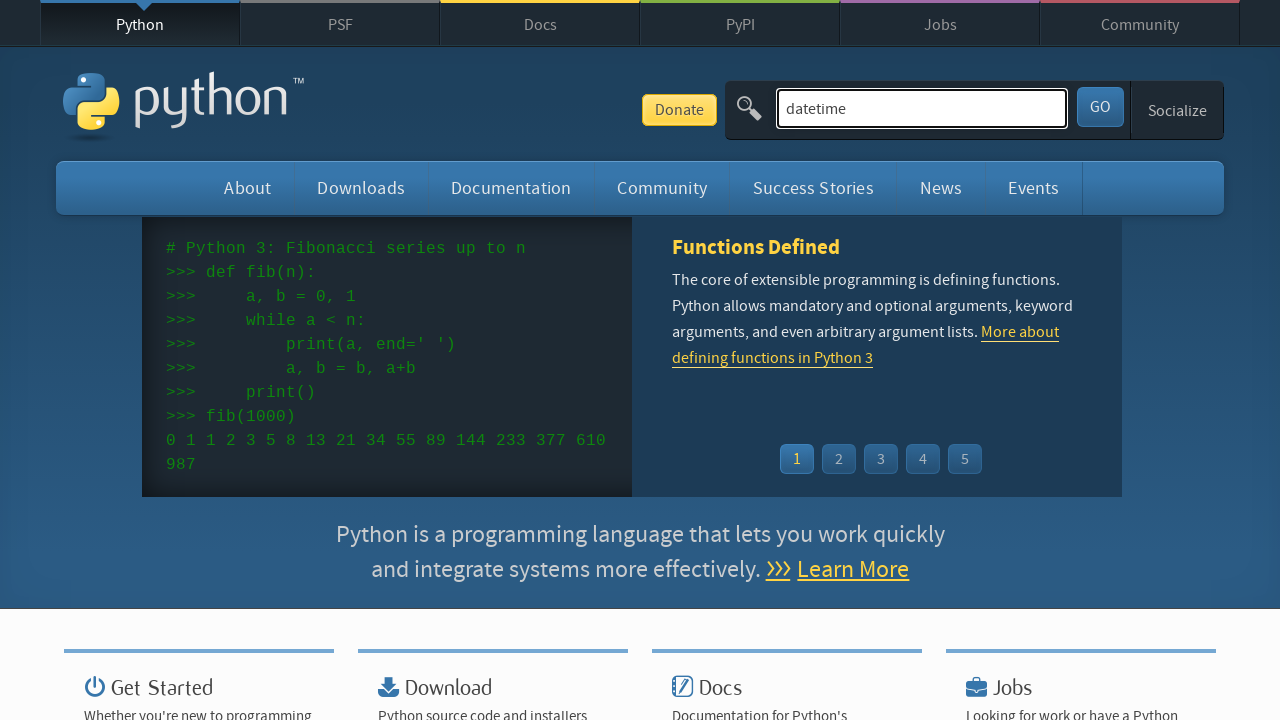

Pressed Enter to submit search query on input[name='q']
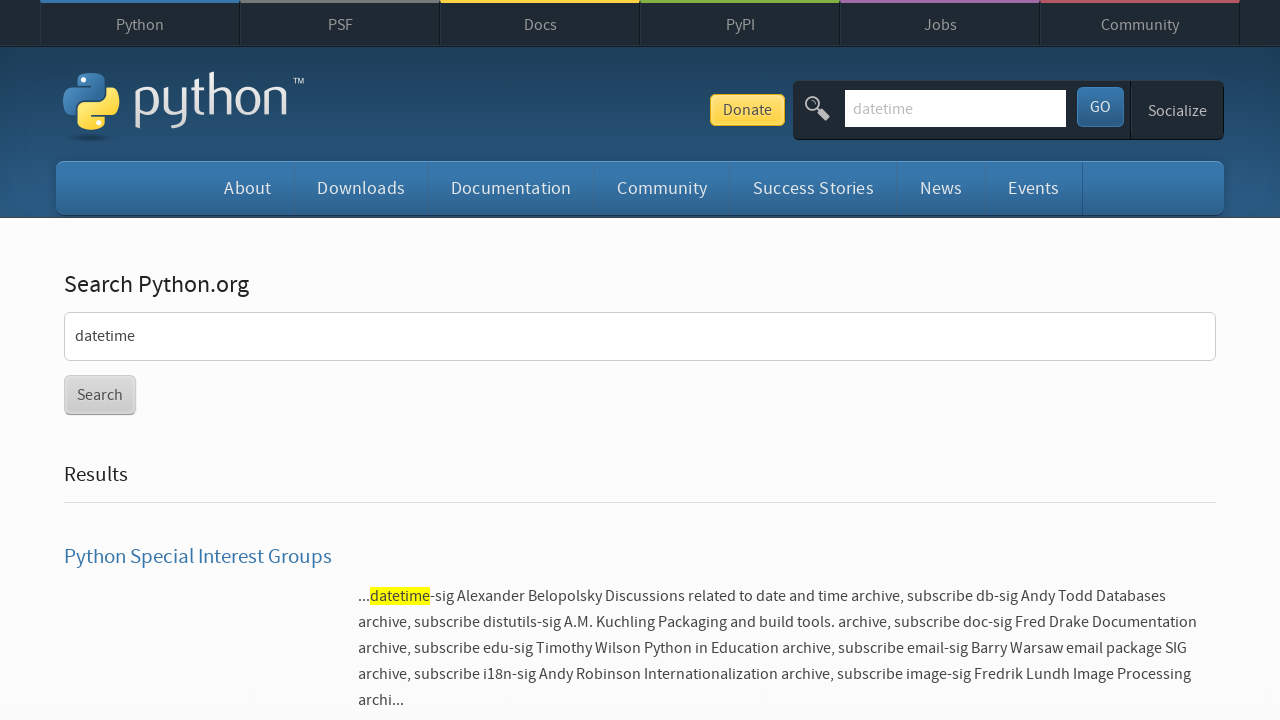

Search results page fully loaded
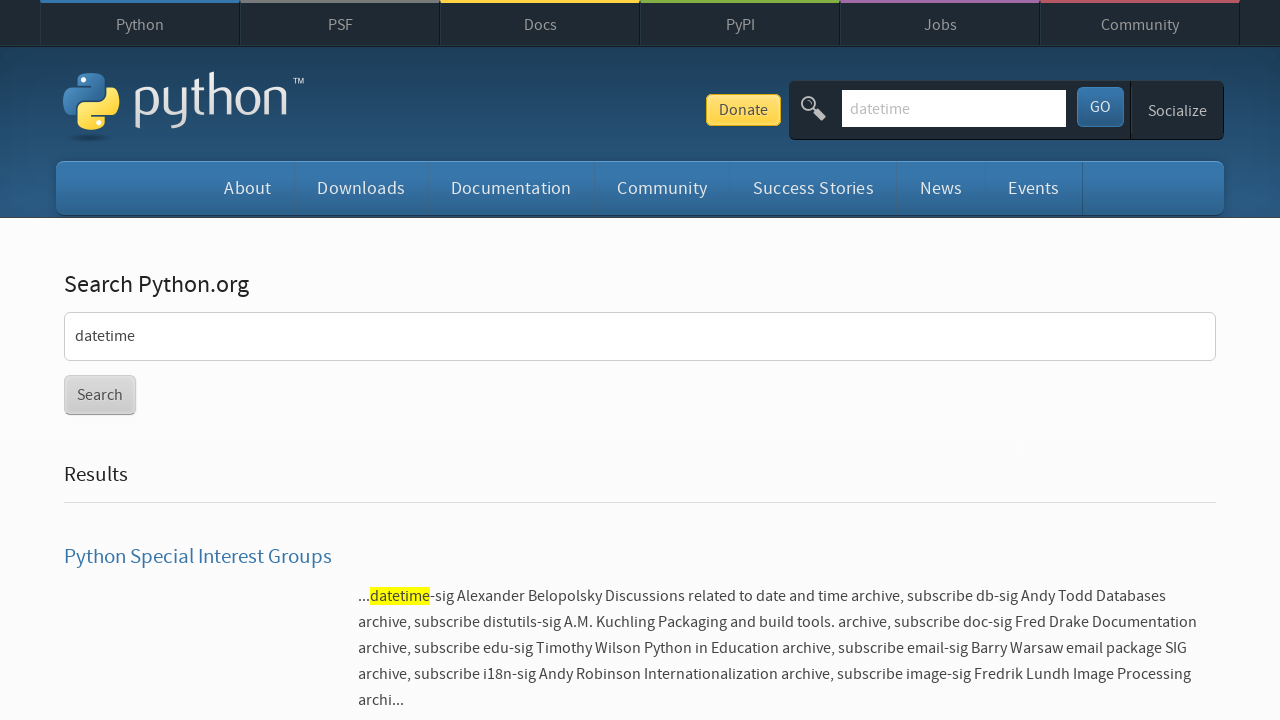

Verified search results are returned (no 'No results found' message)
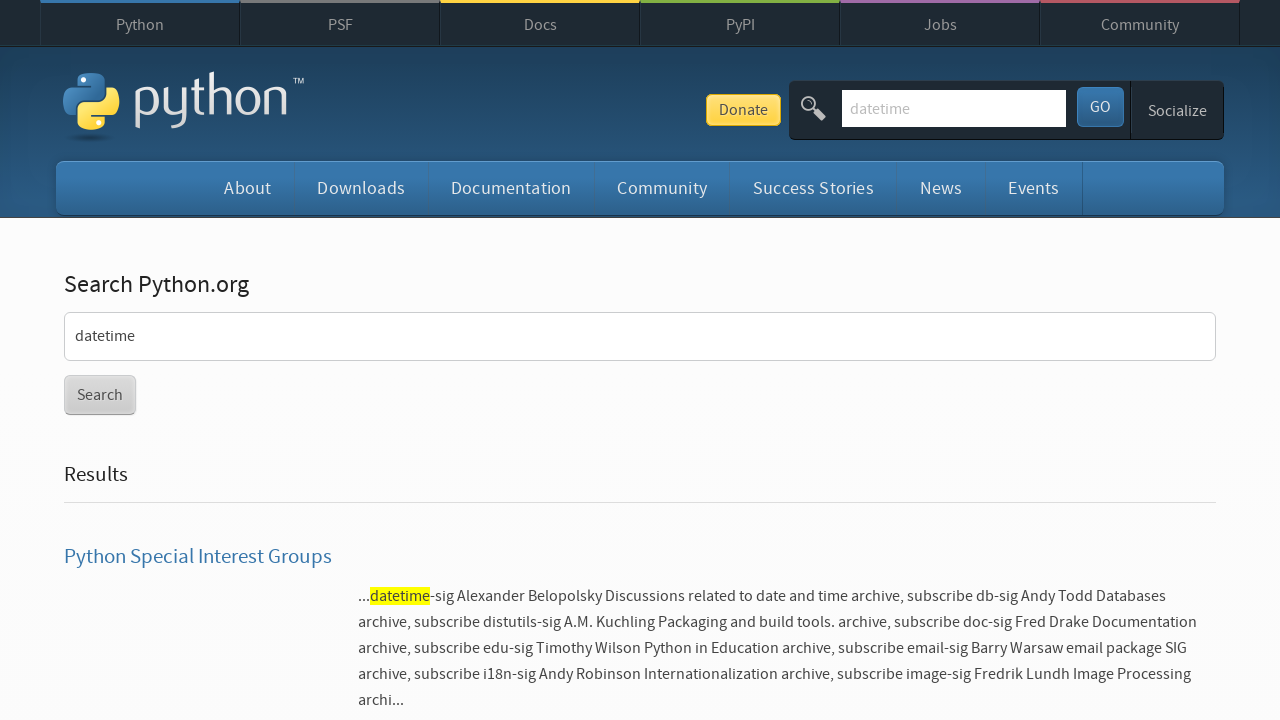

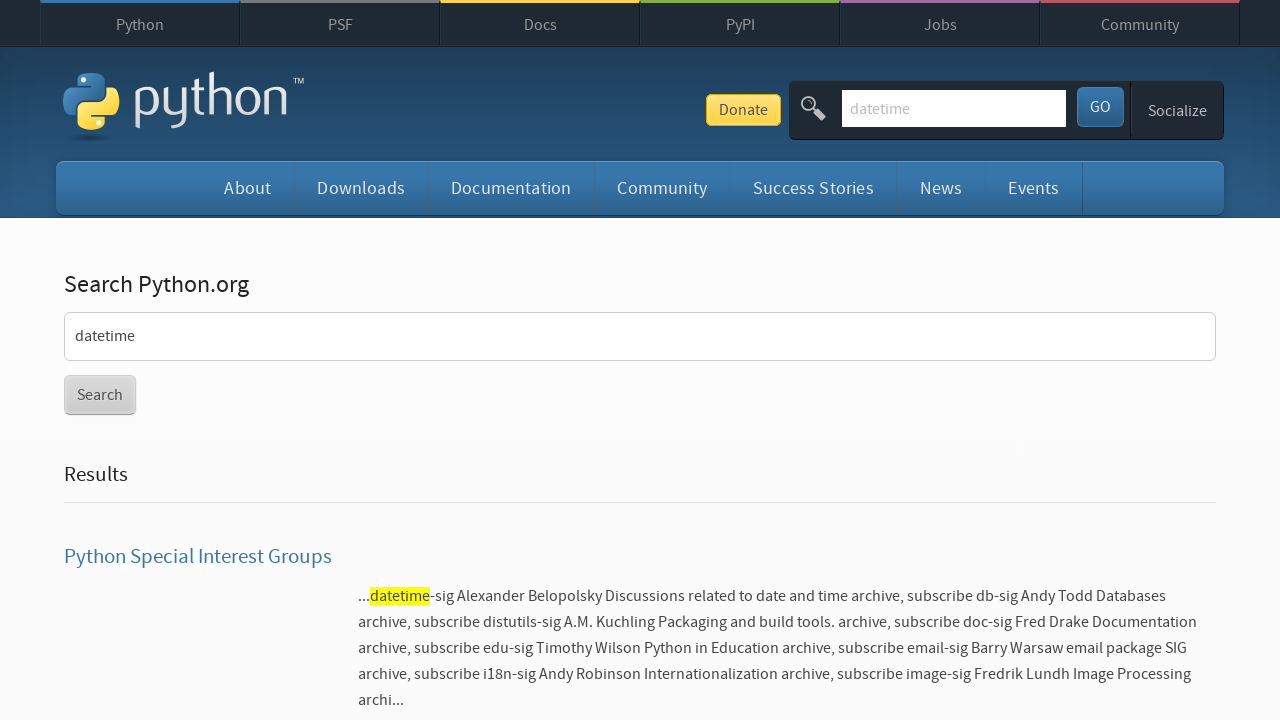